Tests that the header logo image is present on the OrangeHRM page by locating the image element within the logo div.

Starting URL: http://alchemy.hguy.co/orangehrm

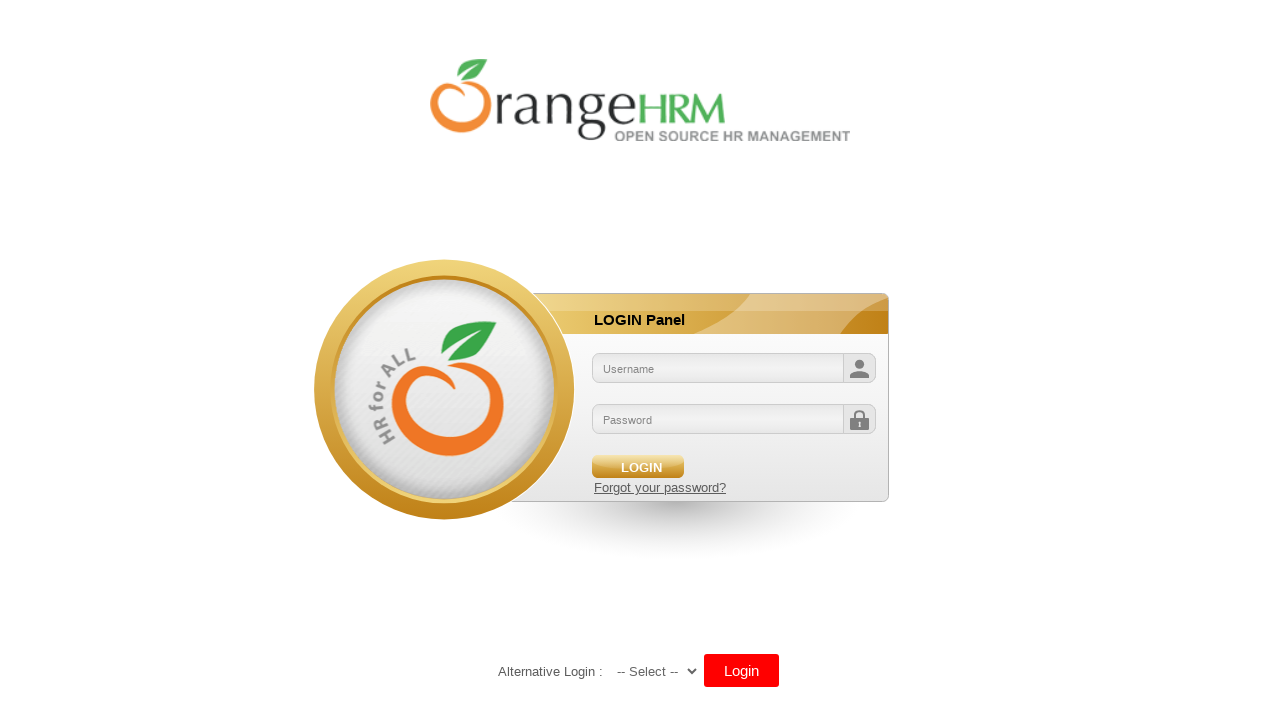

Located header logo image element within divLogo div
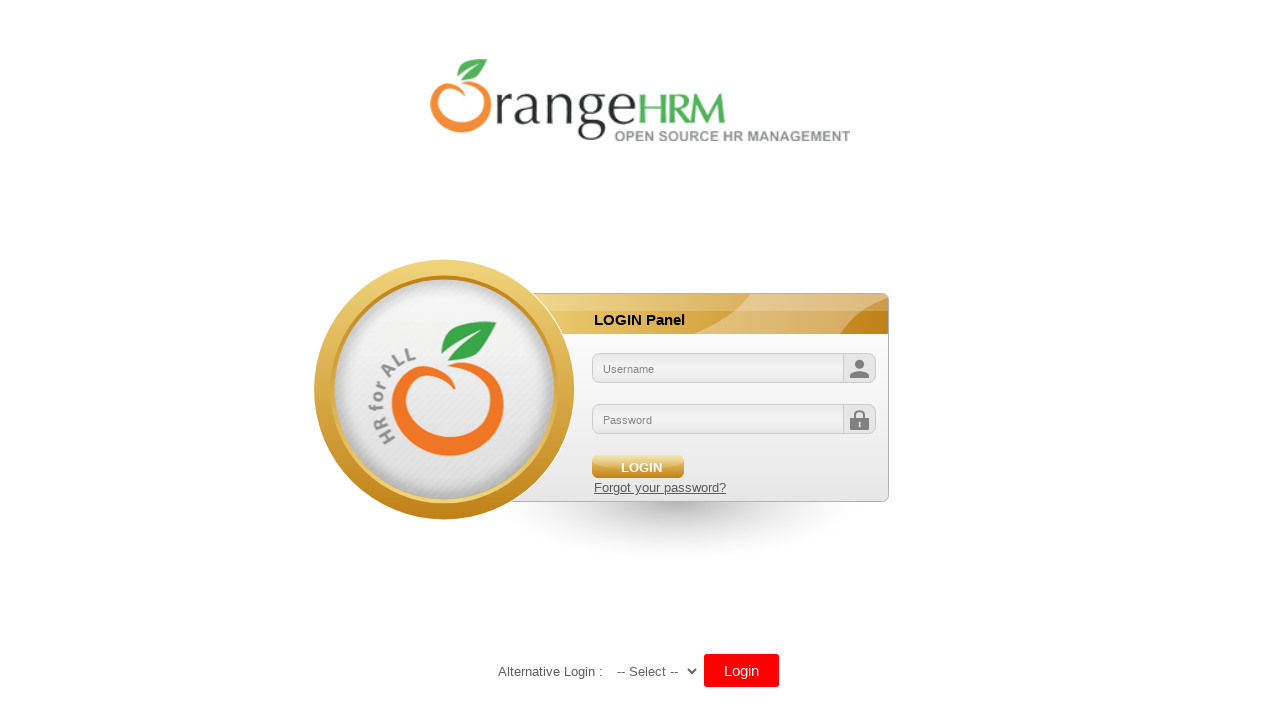

Header logo image is visible
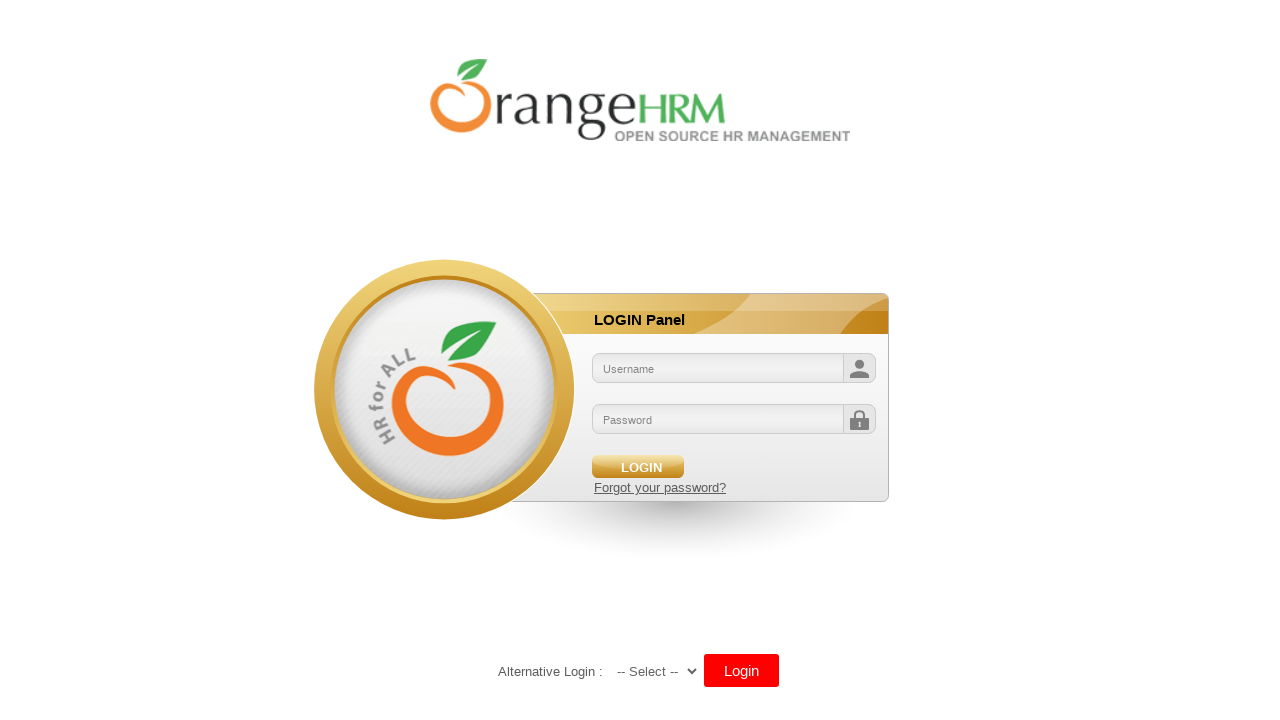

Retrieved src attribute from header logo image
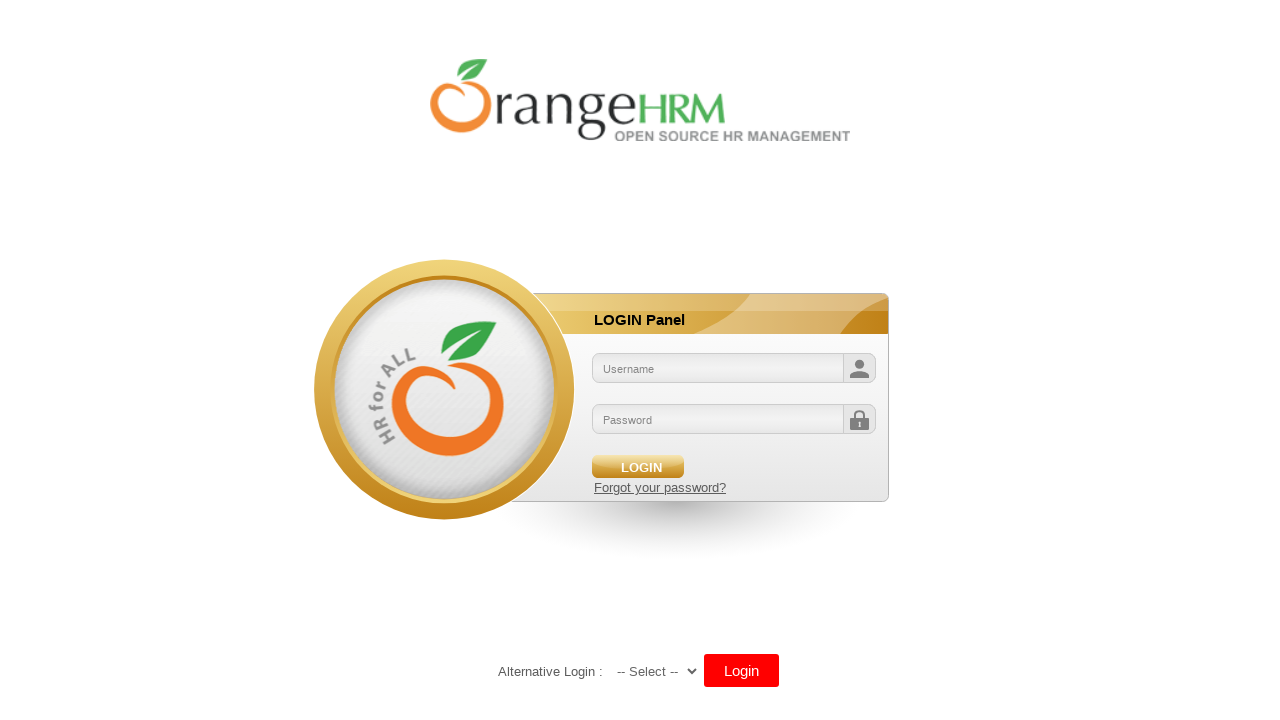

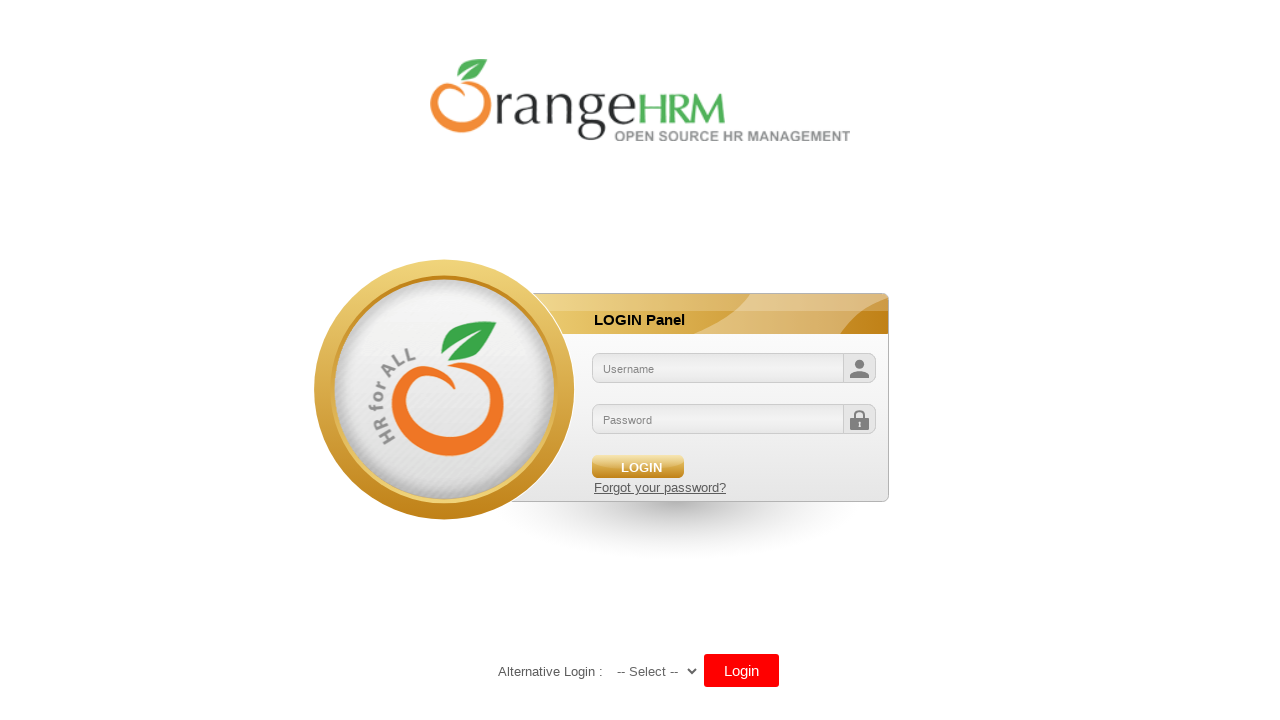